Tests JavaScript alert handling by clicking three different buttons that trigger JS Alert (accept), JS Confirm (dismiss), and JS Prompt (enter text and accept), then verifies the result text updates correctly.

Starting URL: https://the-internet.herokuapp.com/javascript_alerts

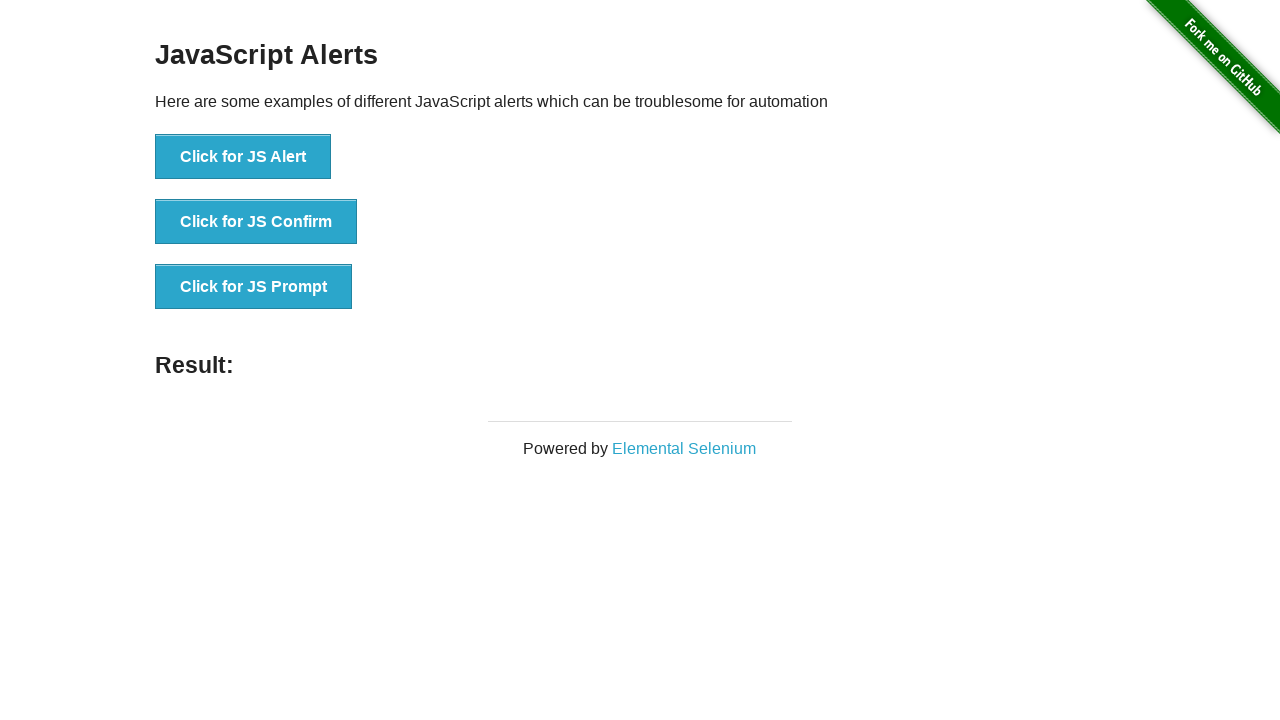

Set up dialog handler to accept JS Alert
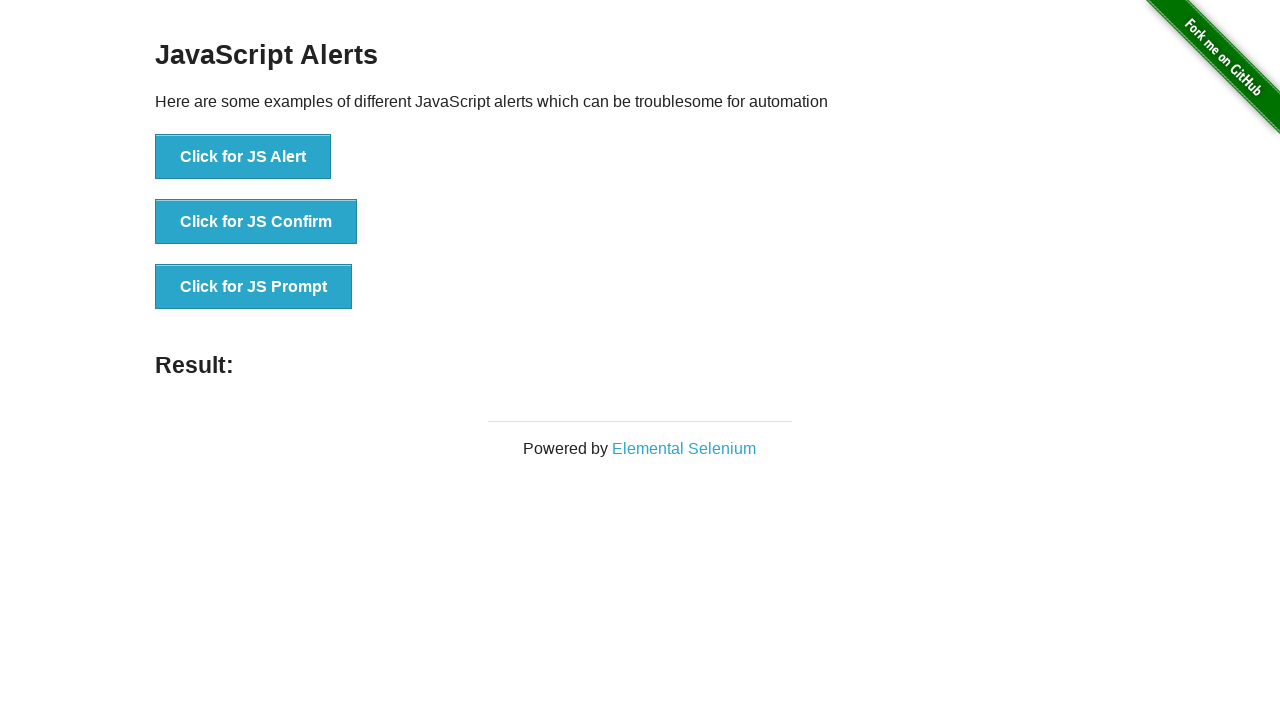

Clicked JS Alert button at (243, 157) on xpath=//ul//li//button[contains(text(), 'Click for JS Alert')]
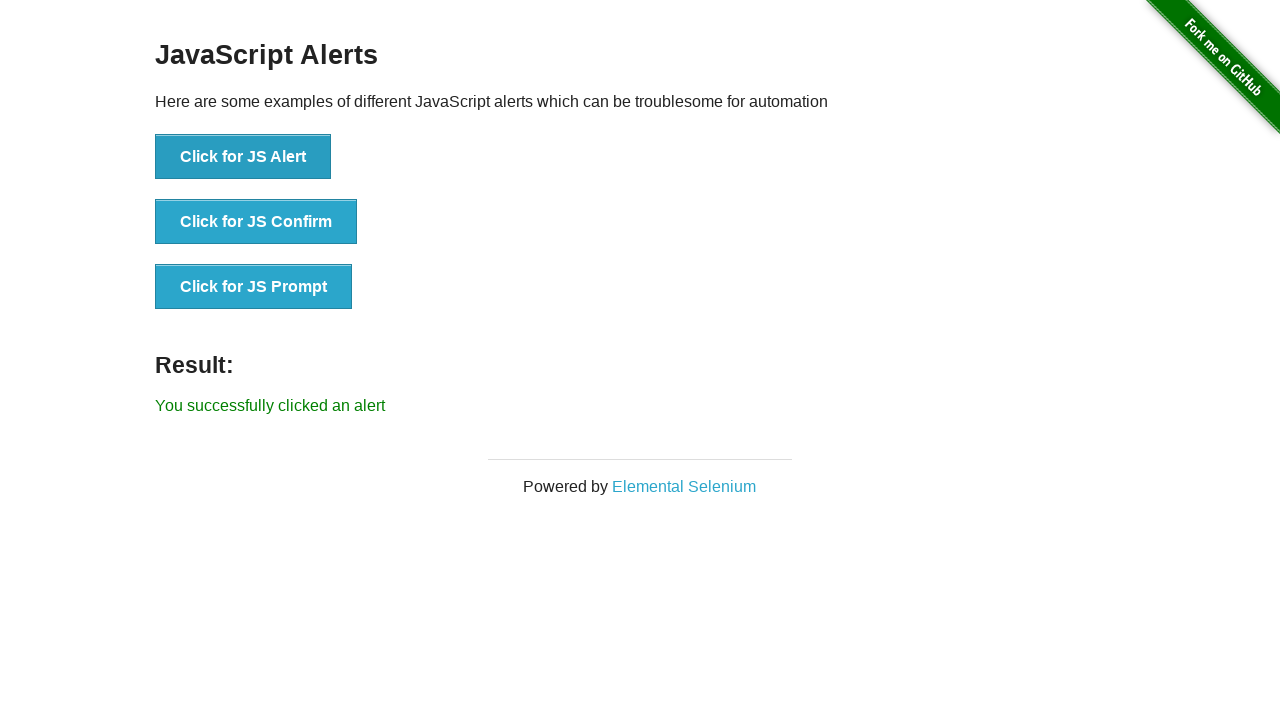

Verified alert was accepted - result text updated to 'You successfully clicked an alert'
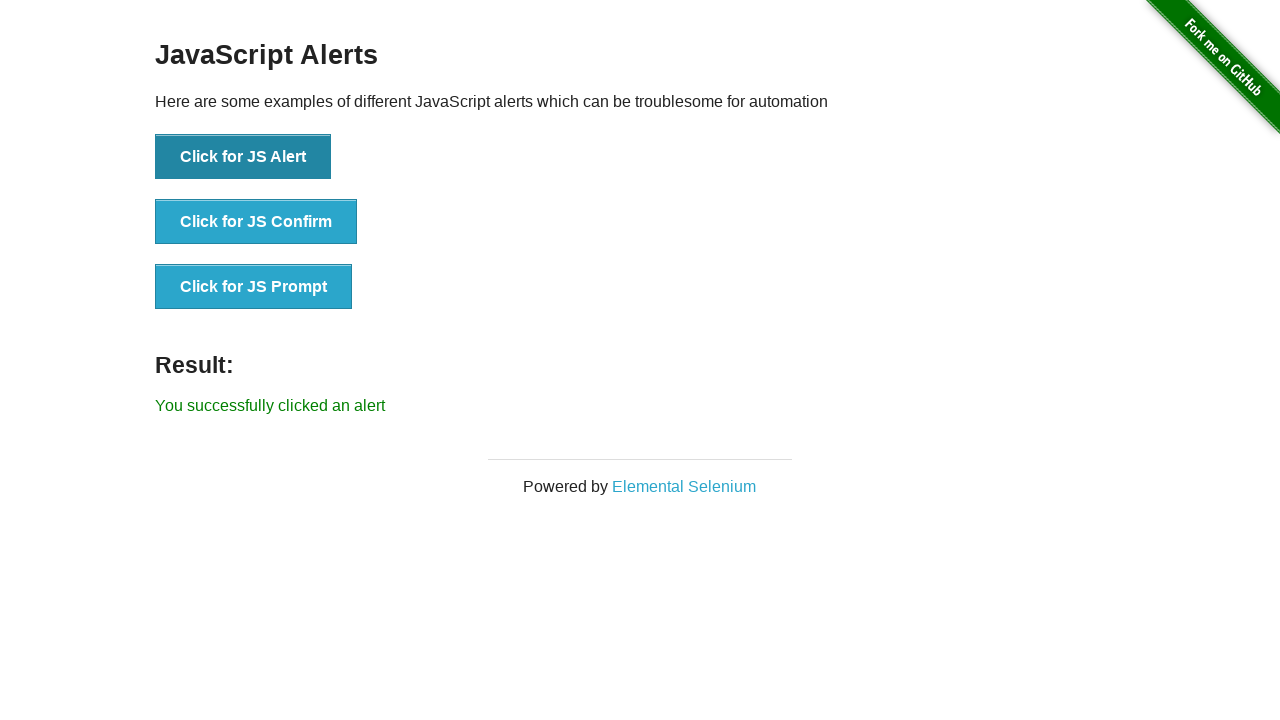

Set up dialog handler to dismiss JS Confirm
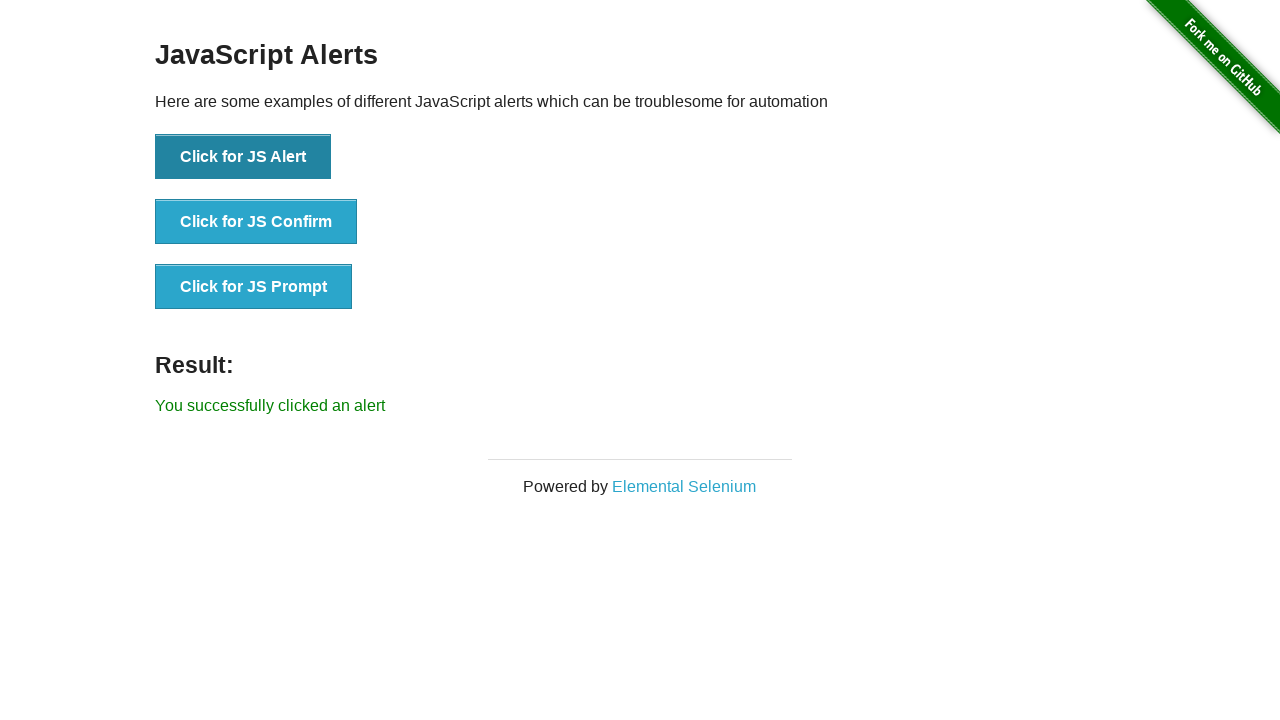

Clicked JS Confirm button at (256, 222) on xpath=//ul//li//button[contains(text(), 'Click for JS Confirm')]
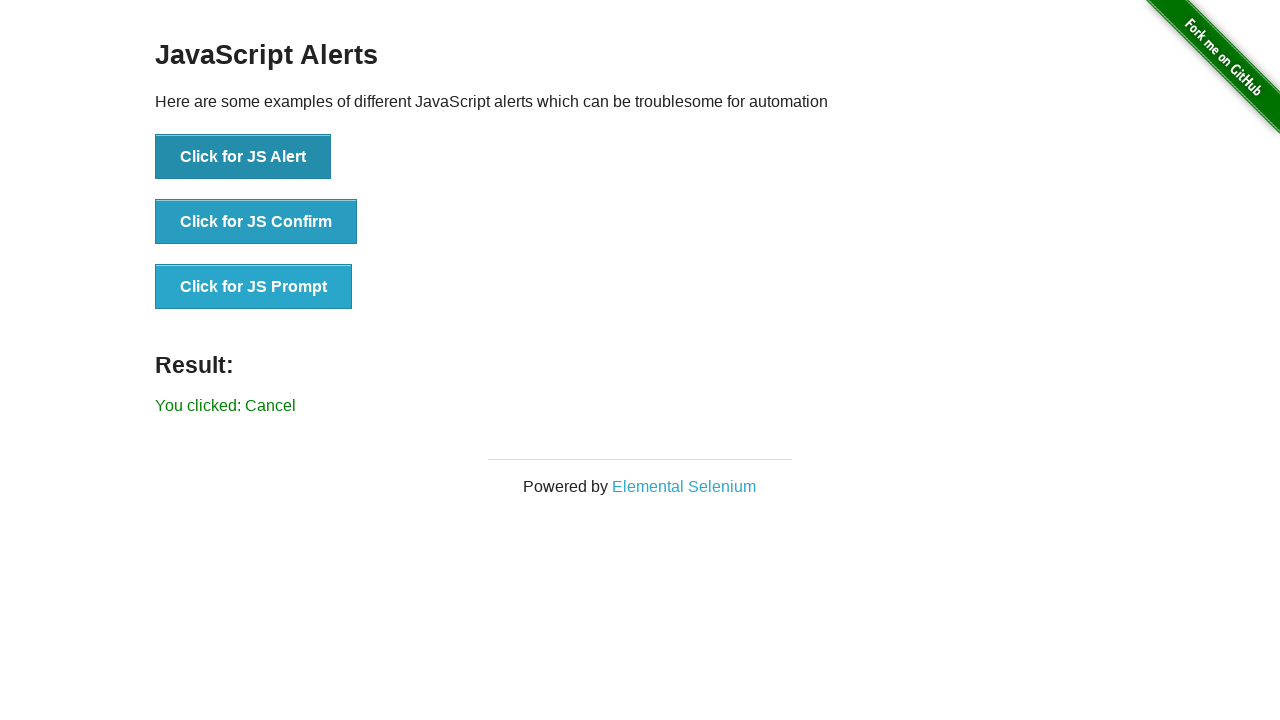

Verified confirm was dismissed - result text updated to 'You clicked: Cancel'
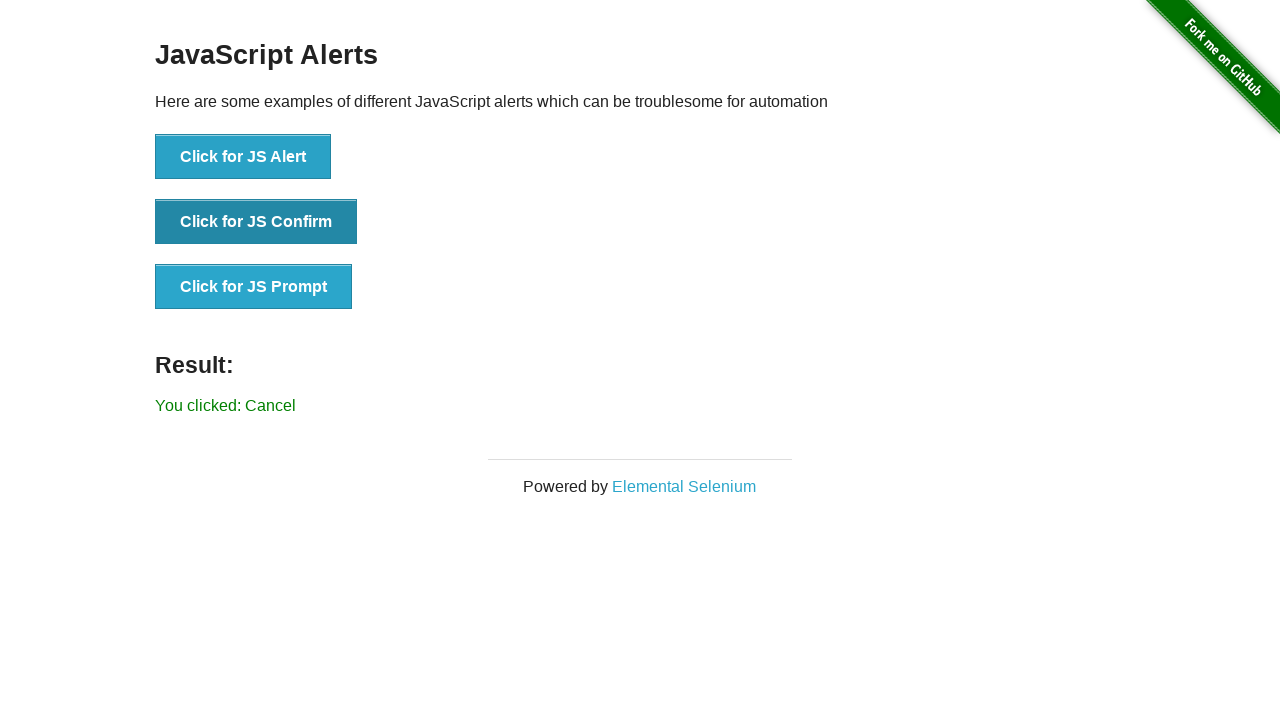

Set up dialog handler to accept JS Prompt with text 'Hello All'
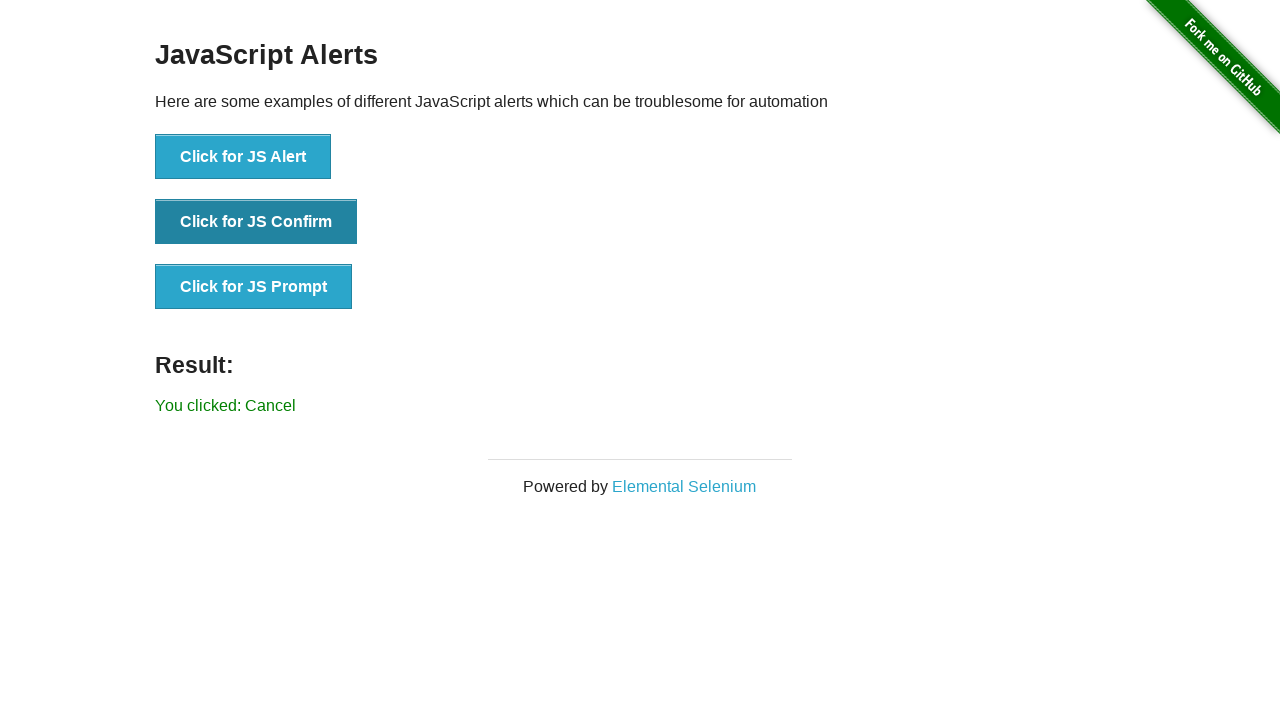

Clicked JS Prompt button at (254, 287) on xpath=//ul//li//button[contains(text(), 'Click for JS Prompt')]
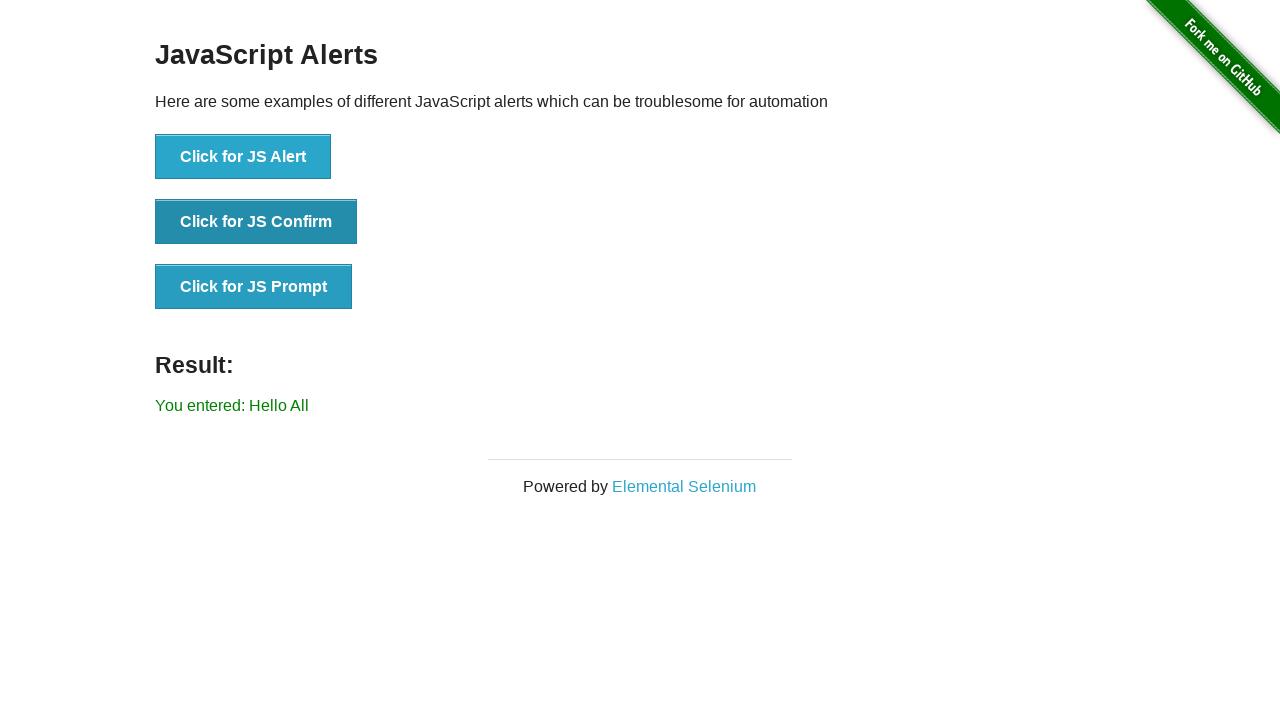

Verified prompt text was entered and accepted - result text updated to 'You entered: Hello All'
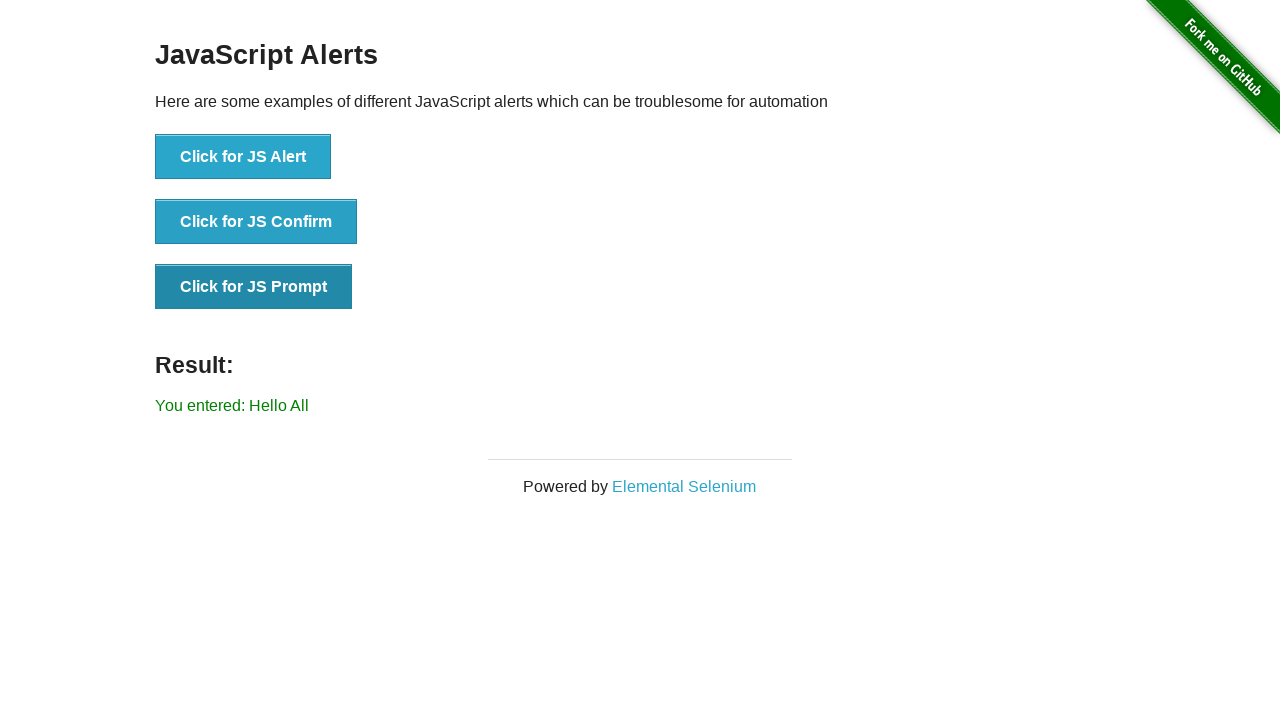

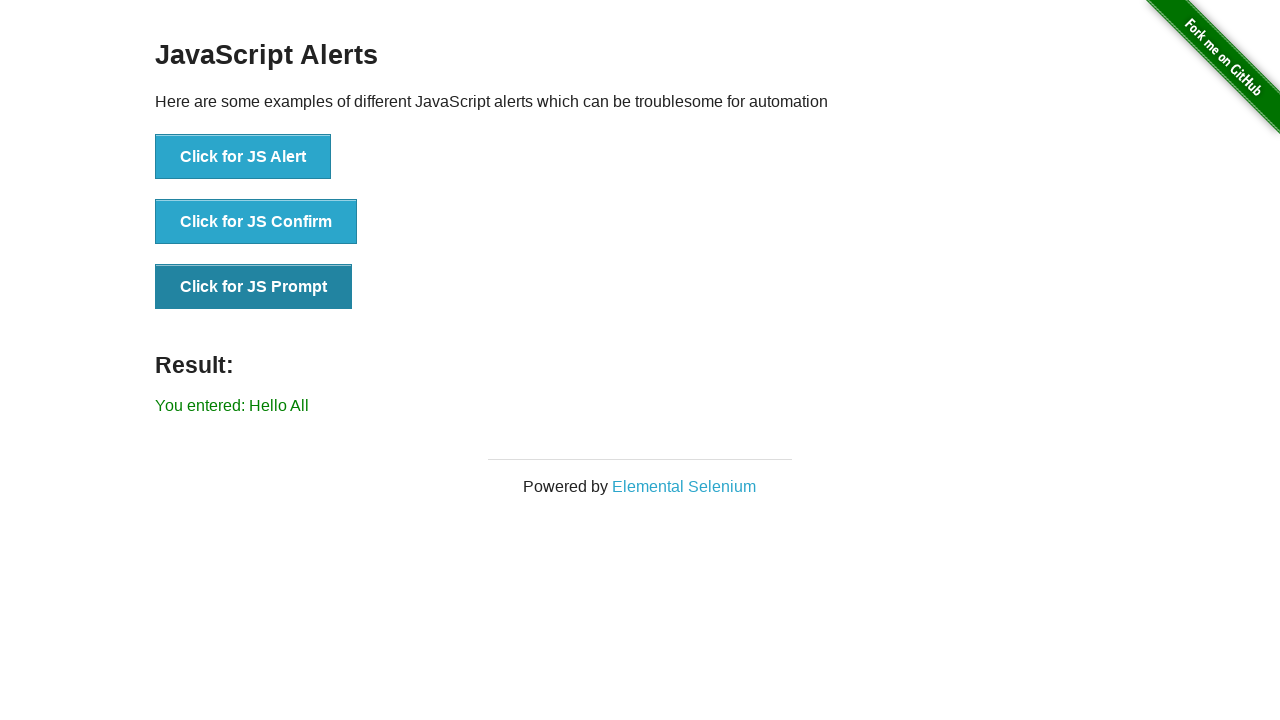